Solves a math exercise by reading a value from the page, calculating the answer using a logarithmic formula, filling in the result, checking a checkbox, selecting a radio button, and submitting the form.

Starting URL: http://suninjuly.github.io/math.html

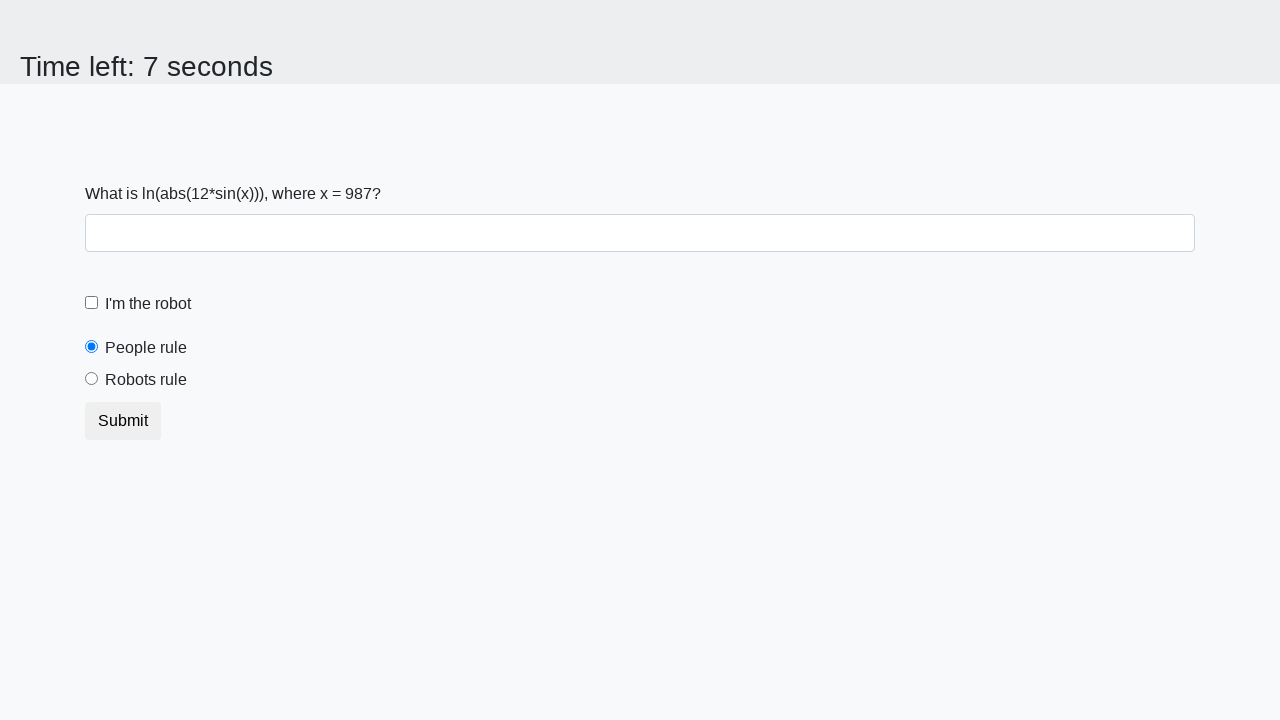

Located the input value element
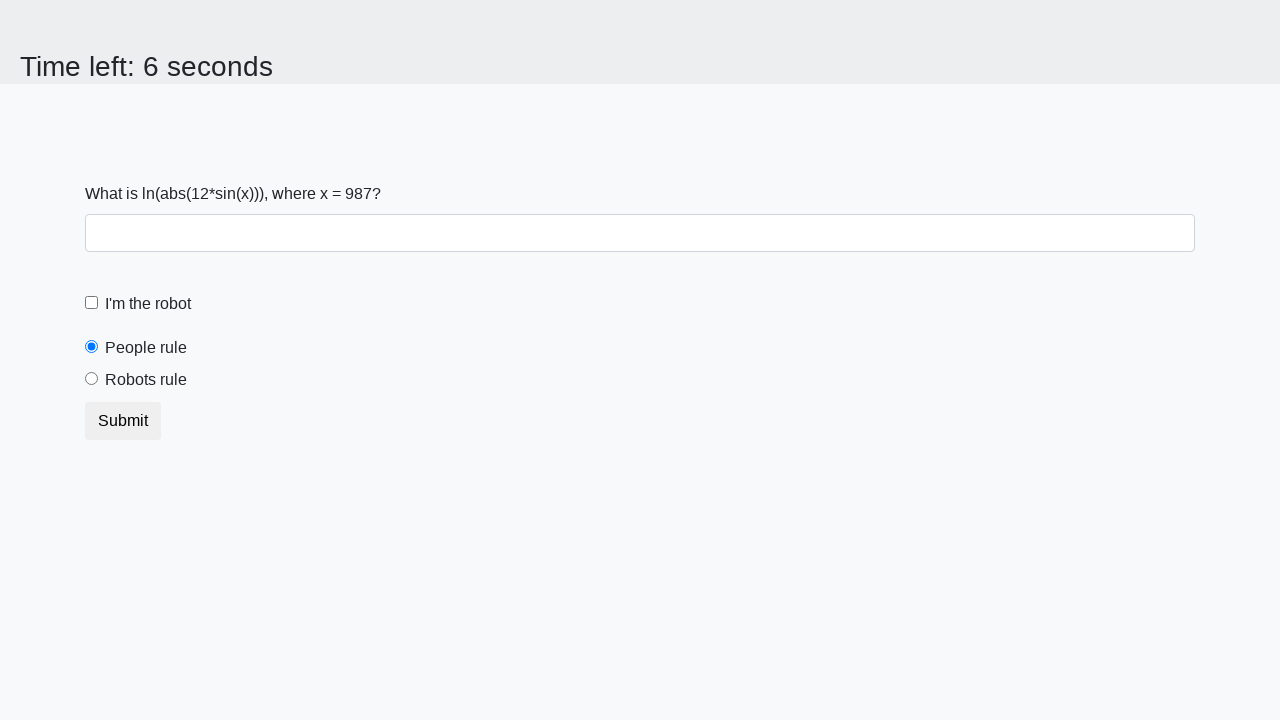

Read input value from page: 987
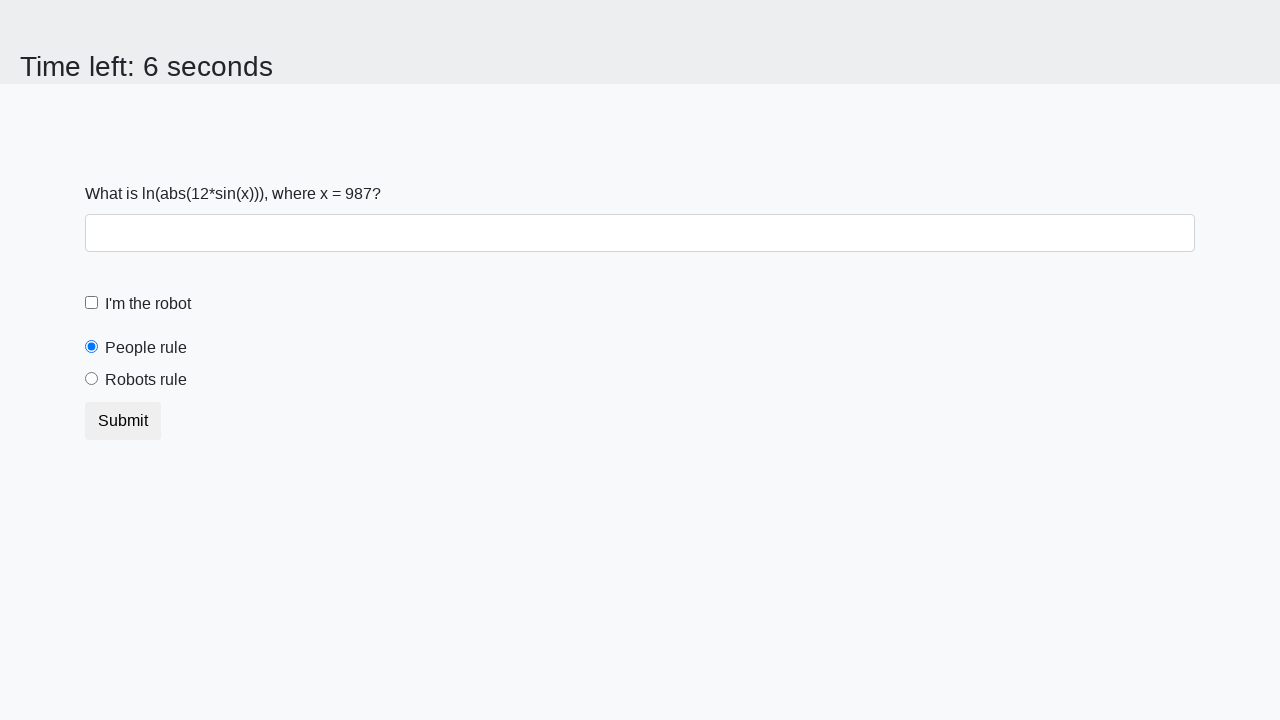

Calculated logarithmic result: 1.8194836335198616
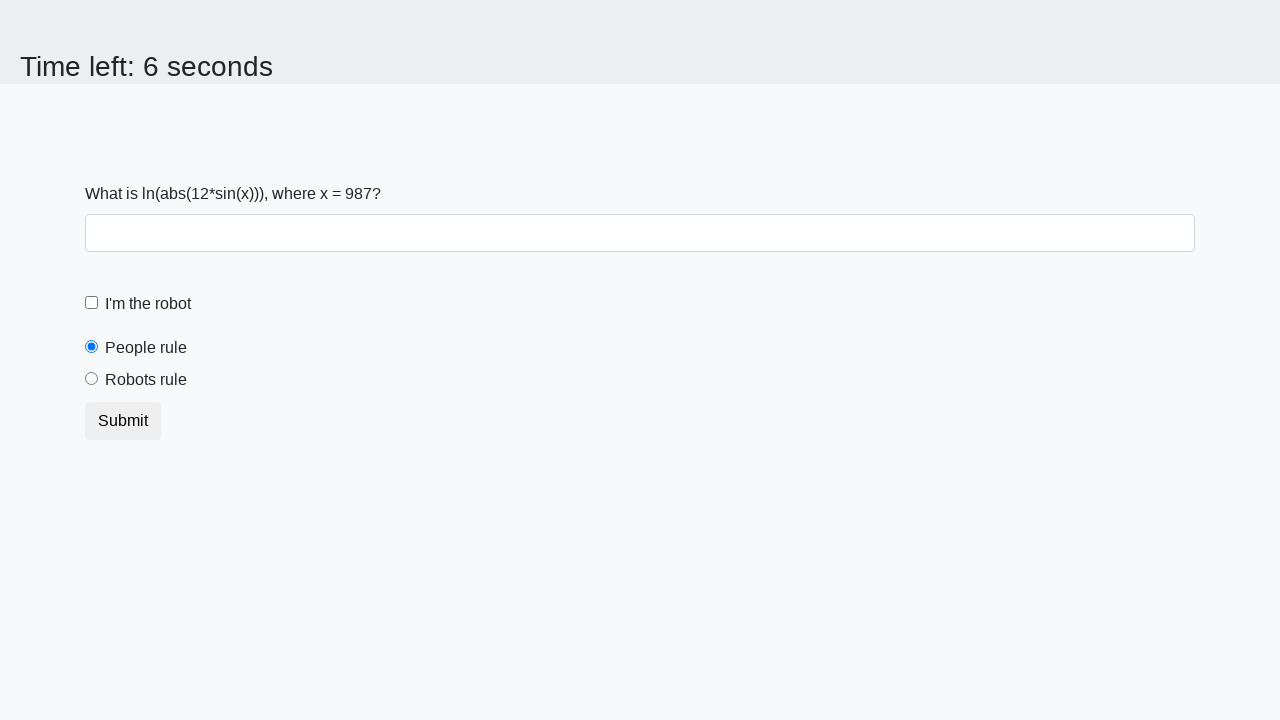

Filled answer field with calculated value on input#answer
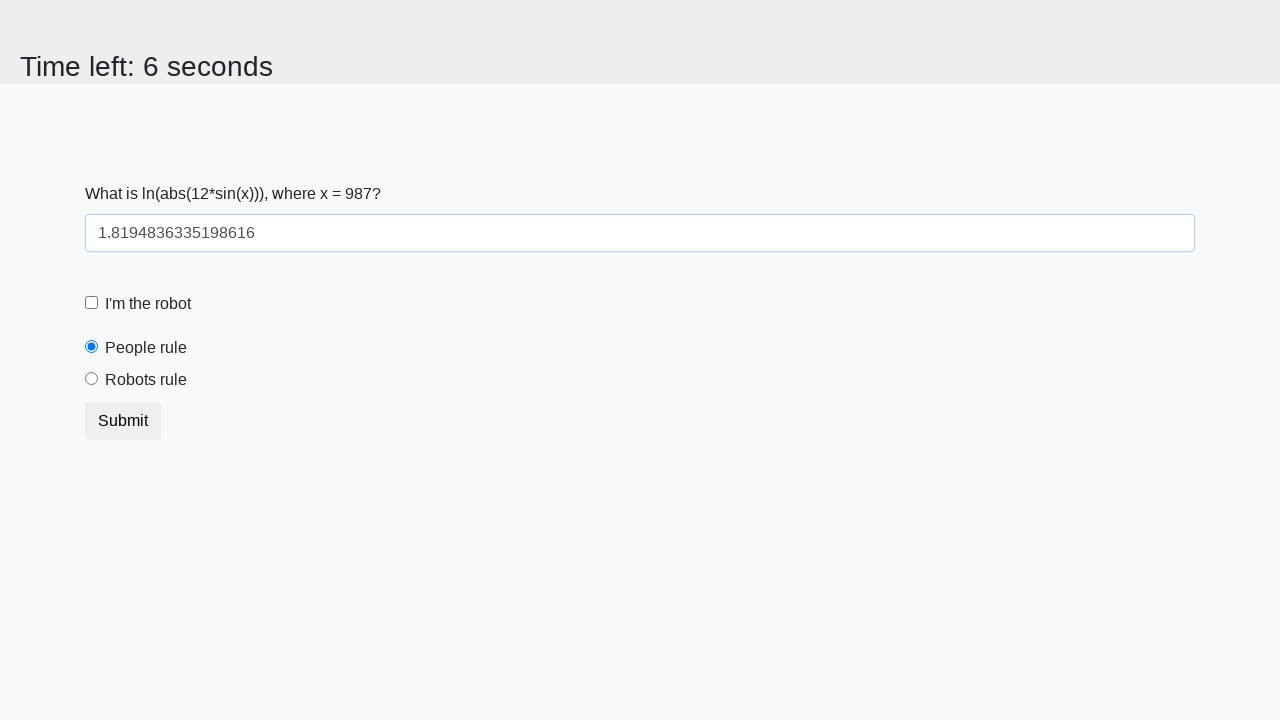

Checked the robot checkbox at (92, 303) on input#robotCheckbox
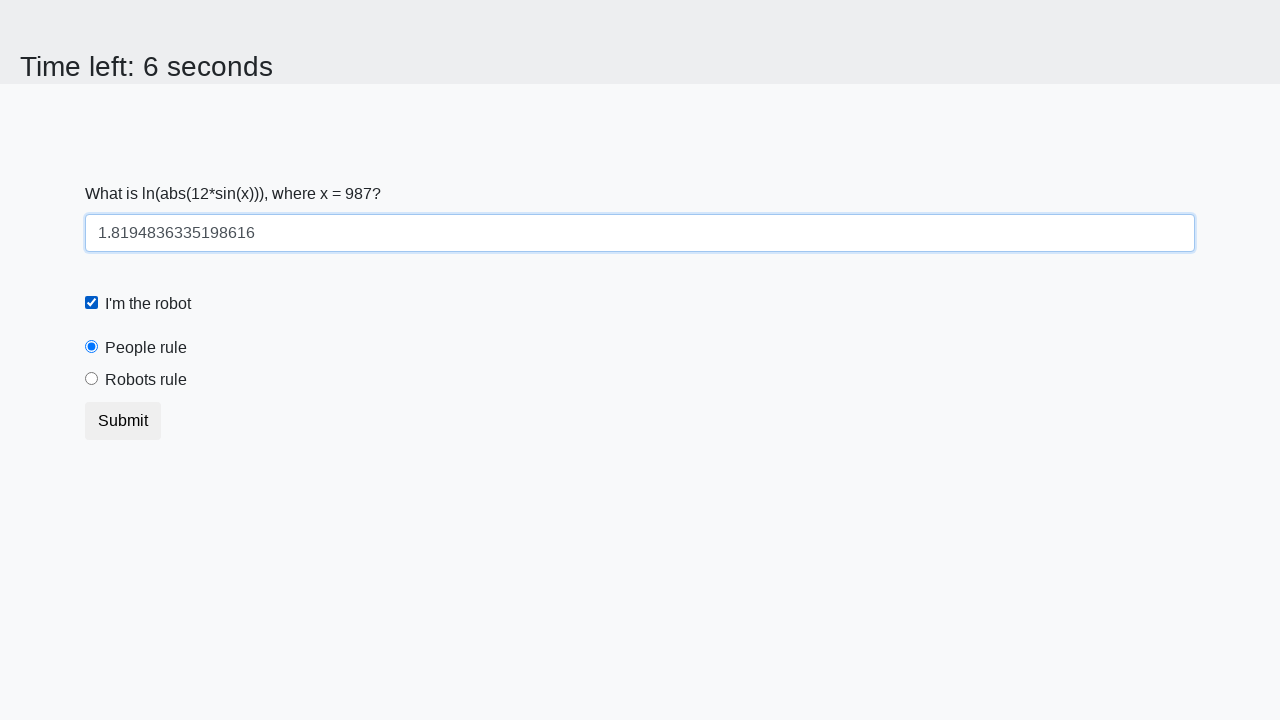

Selected the robots rule radio button at (92, 379) on input#robotsRule
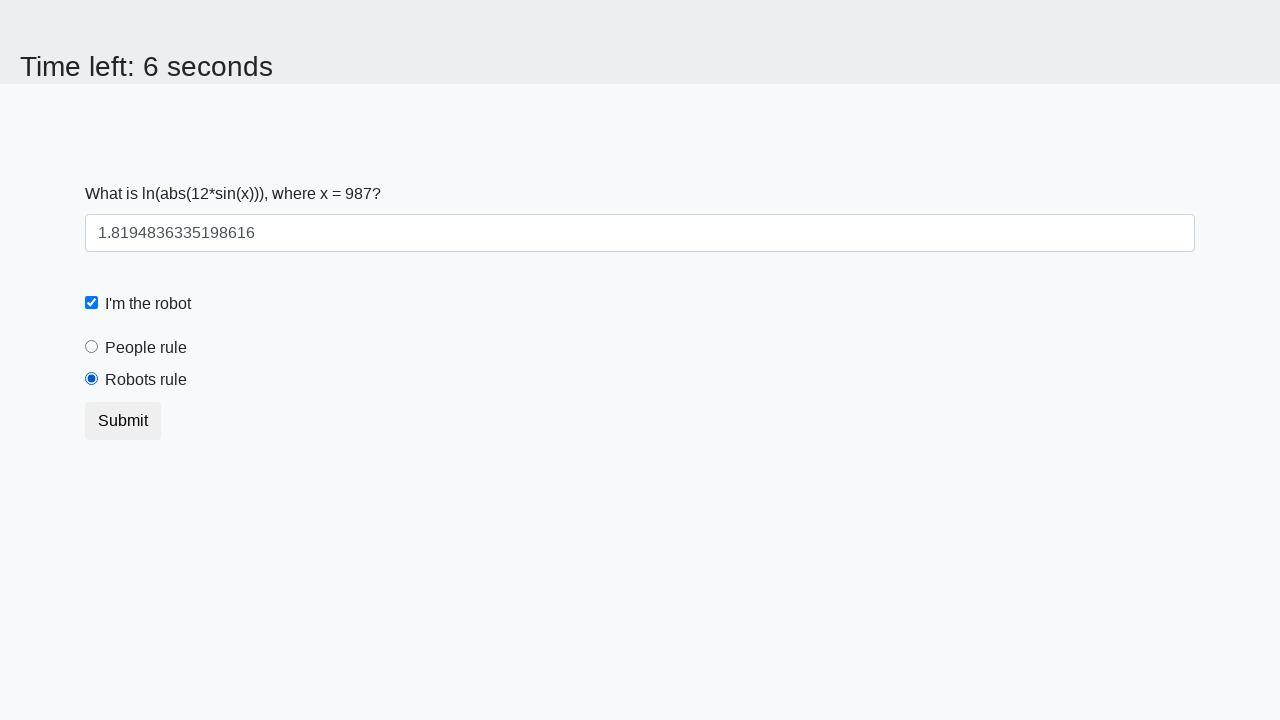

Clicked submit button to complete the math exercise at (123, 421) on button.btn.btn-default
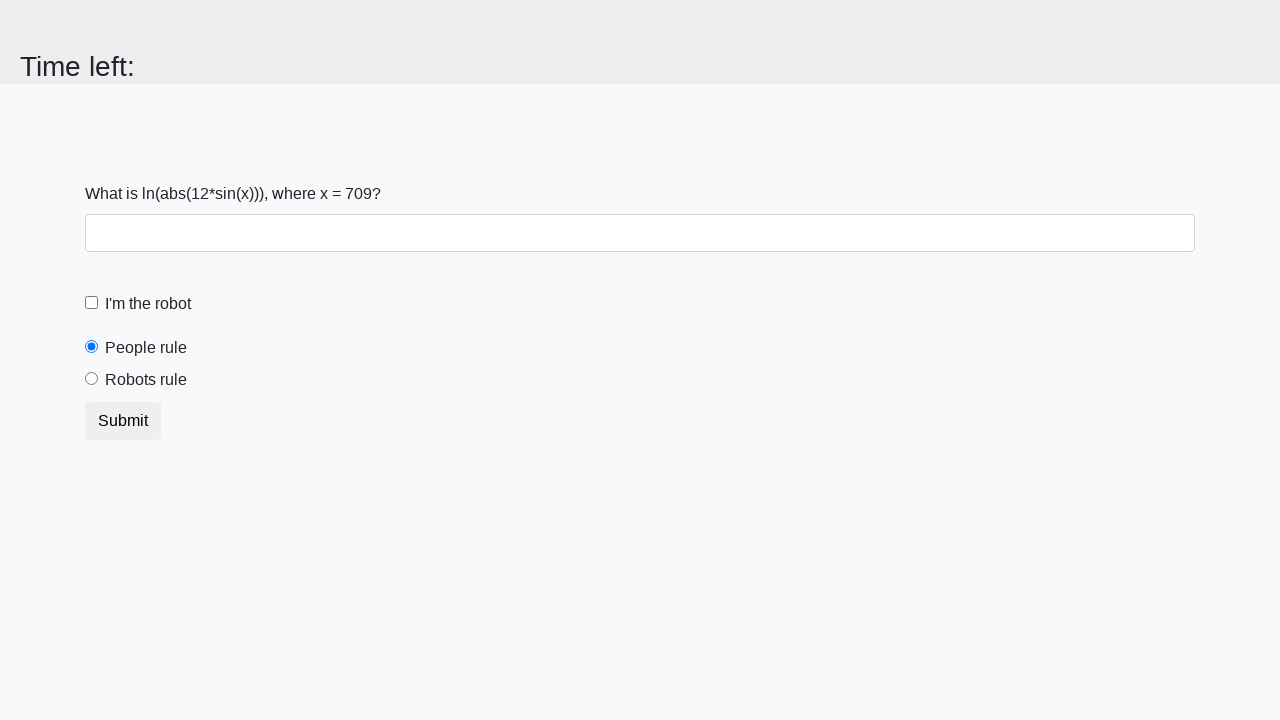

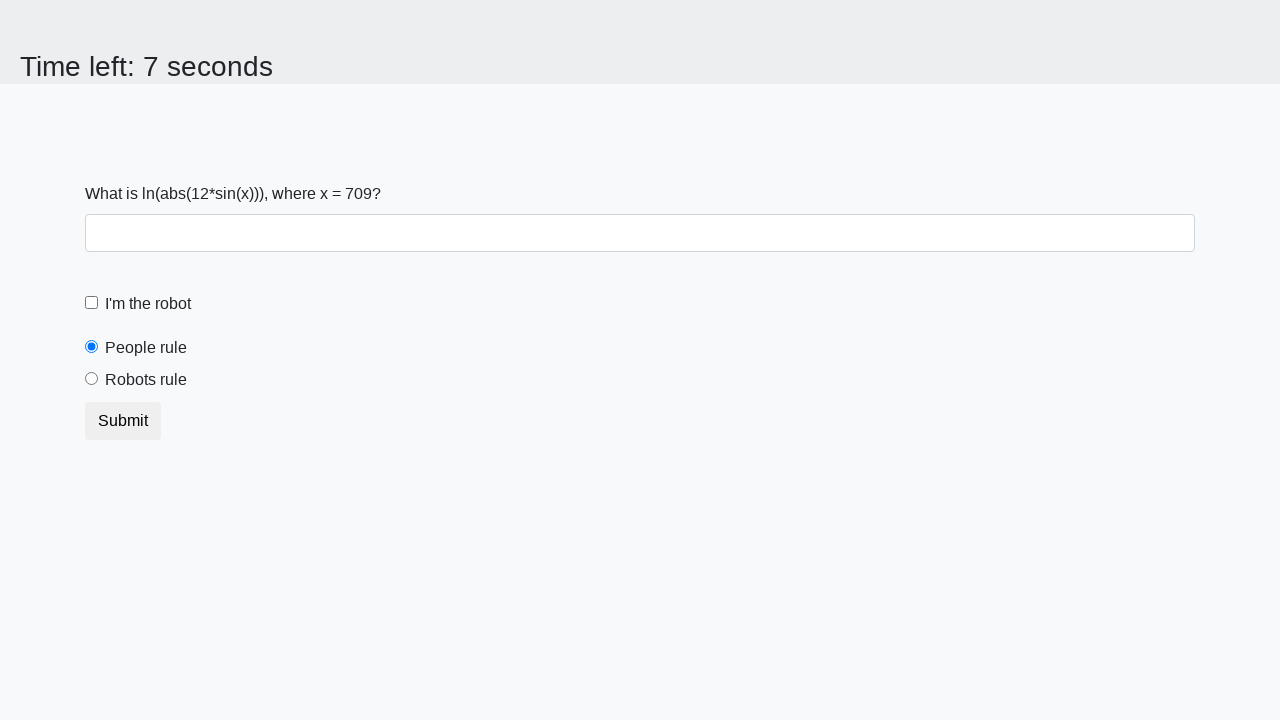